Navigates to a cosmetic product page on Glowpick and expands the ingredients section by clicking the expand button to reveal the full ingredient list.

Starting URL: https://www.glowpick.com/products/81847

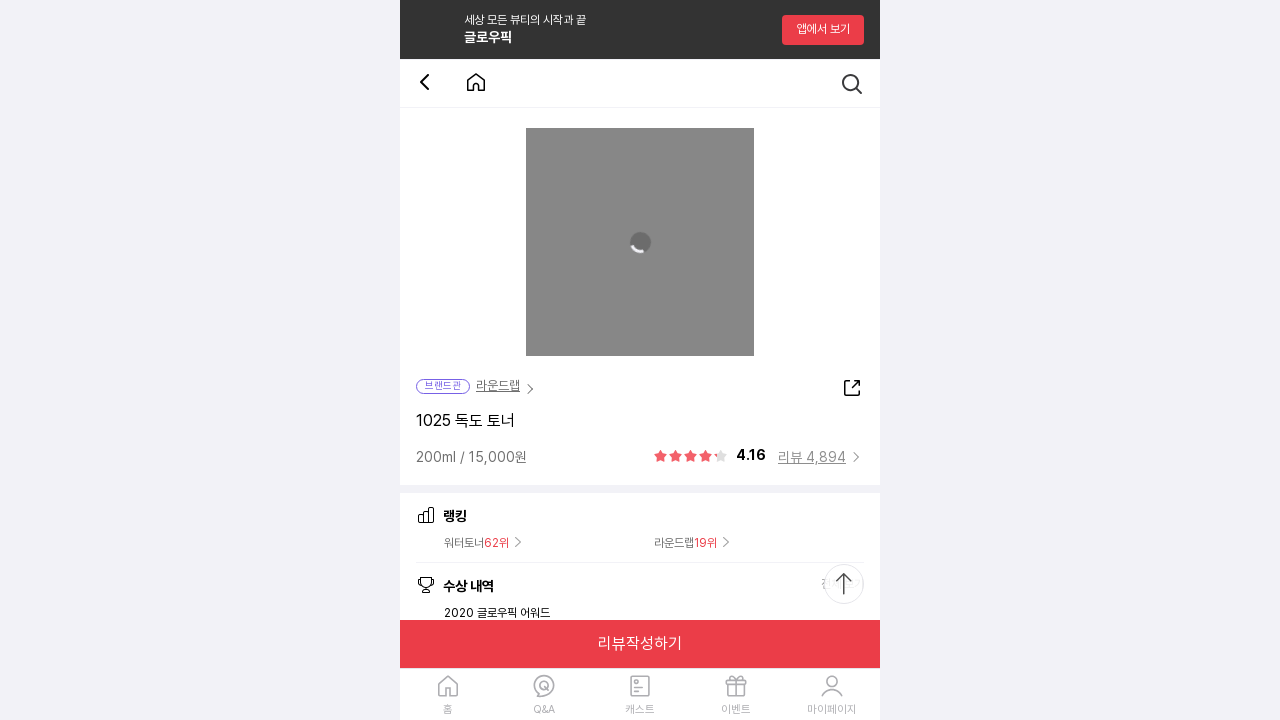

Ingredient section loaded on cosmetic product page
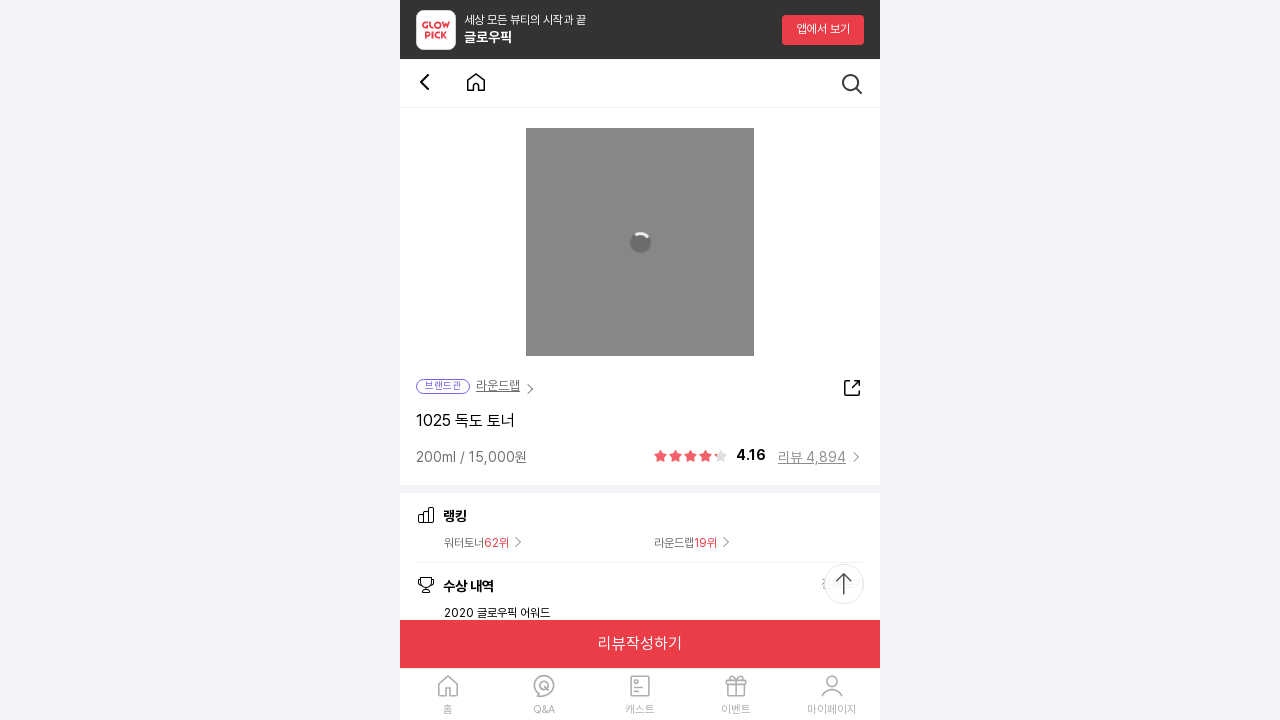

Clicked expand button to reveal full ingredient list at (842, 360) on .info__article.ingredient .info__article__h3__button
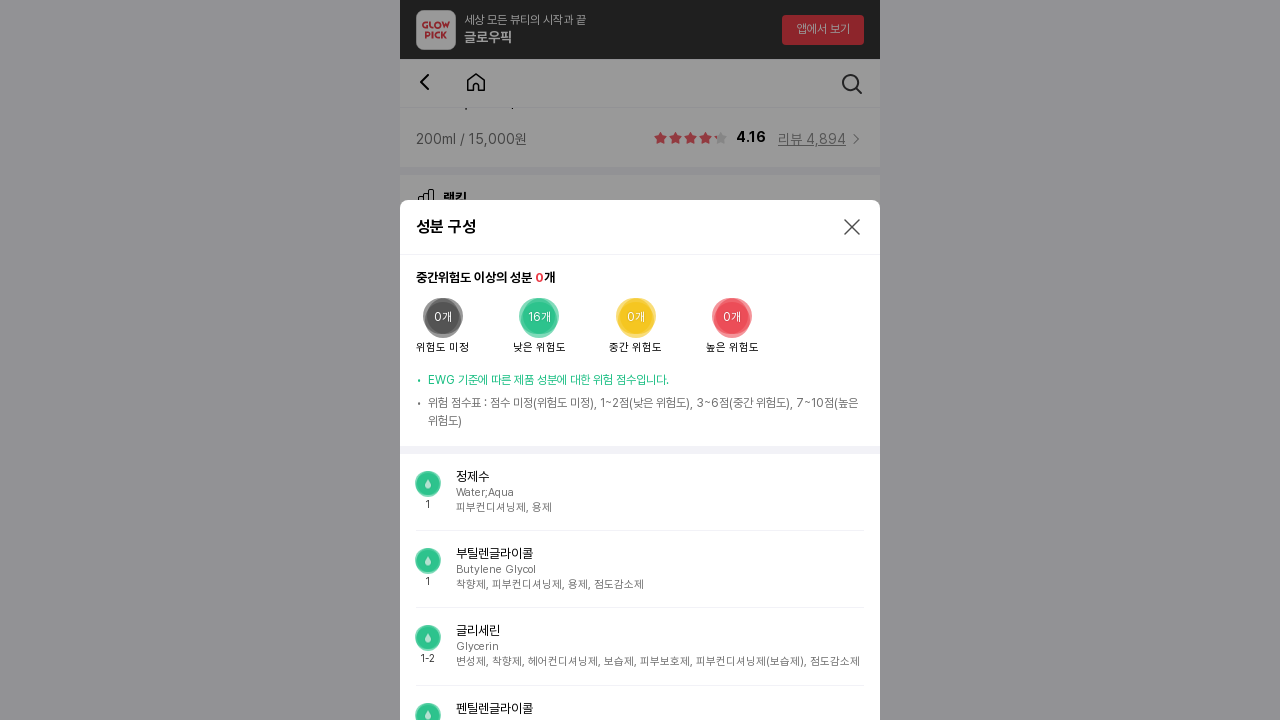

Full ingredient list is now visible
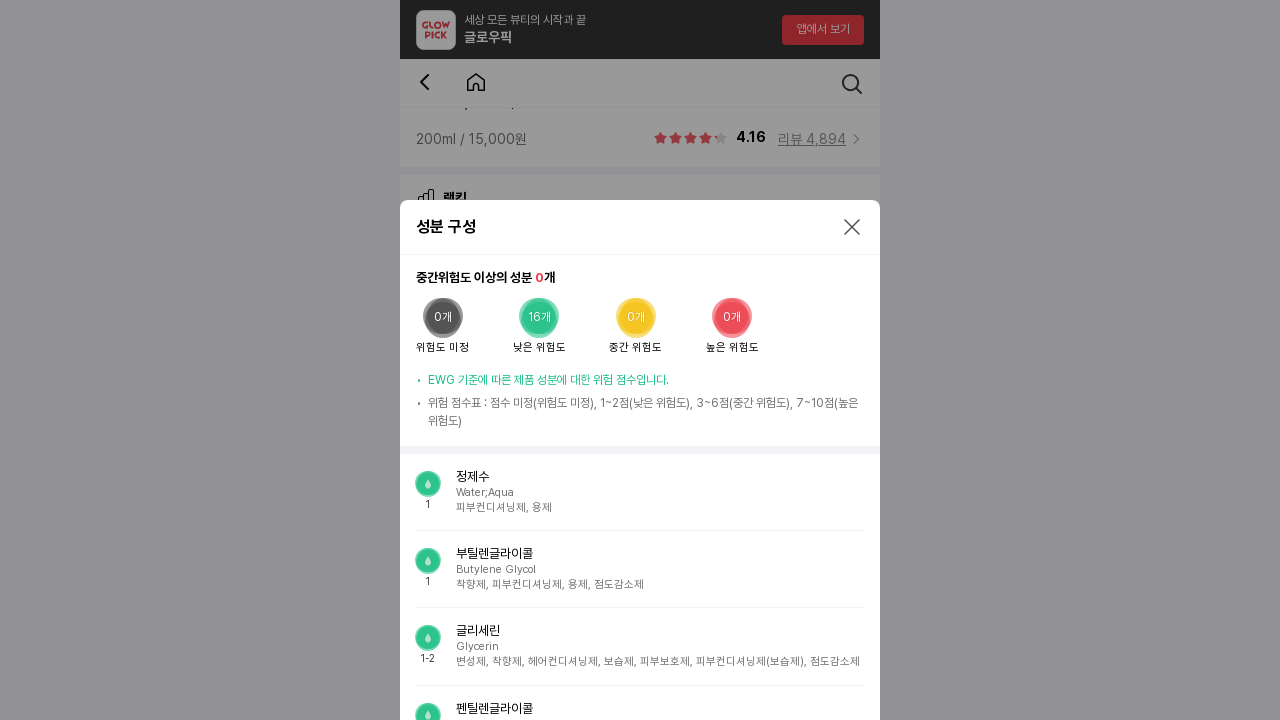

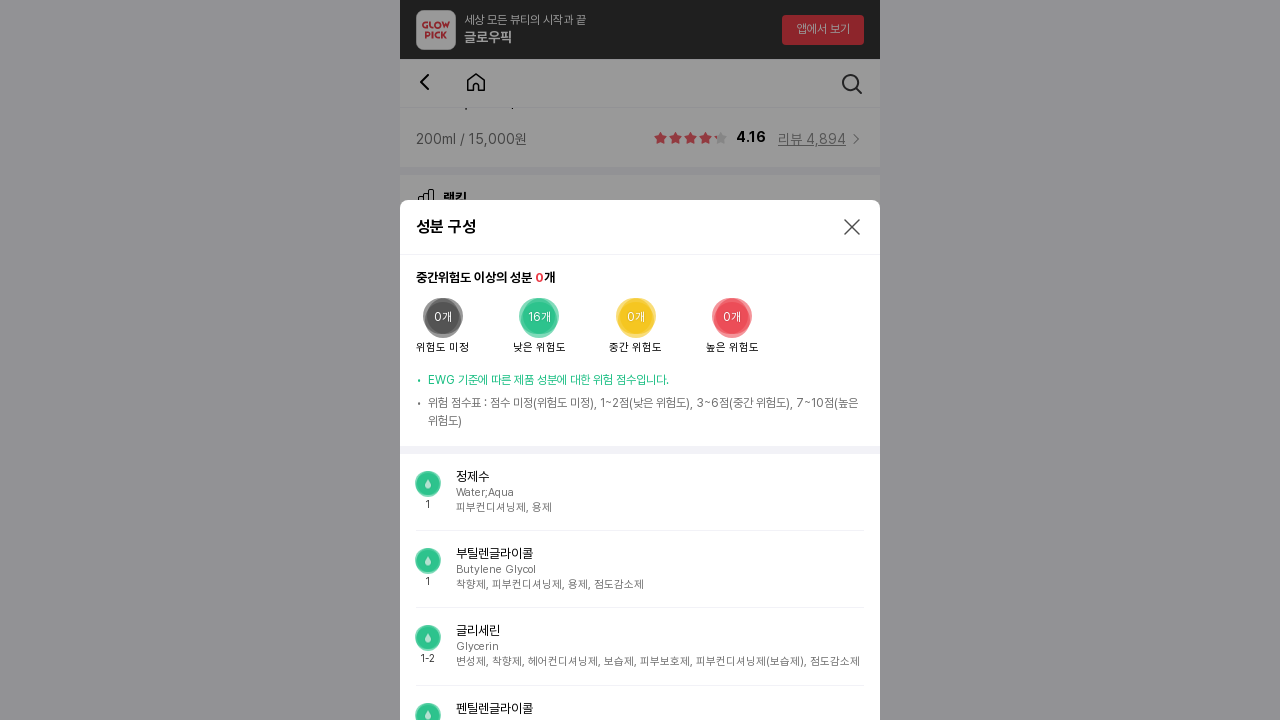